Tests radio button functionality by navigating to an HTML forms page and iterating through radio button elements in a radio group to verify their values and checked states

Starting URL: http://echoecho.com/htmlforms10.htm

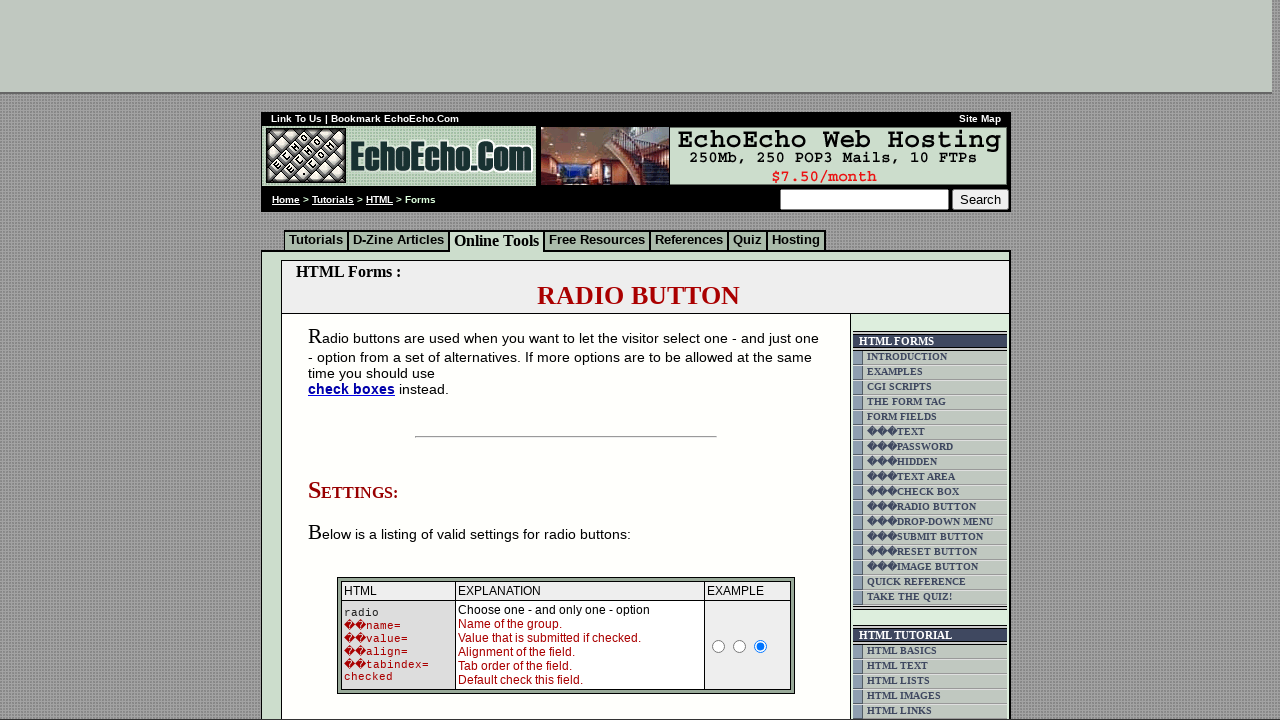

Waited for radio button form with name='group1' to load
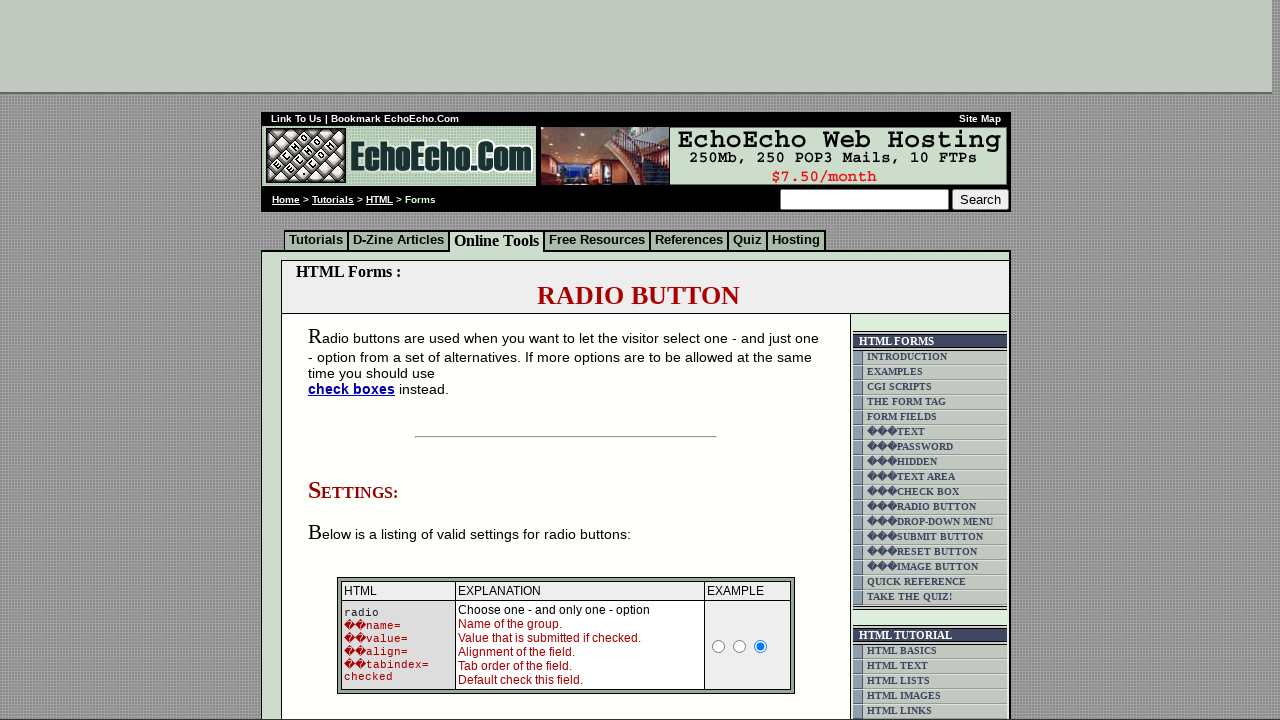

Located all radio buttons in group1
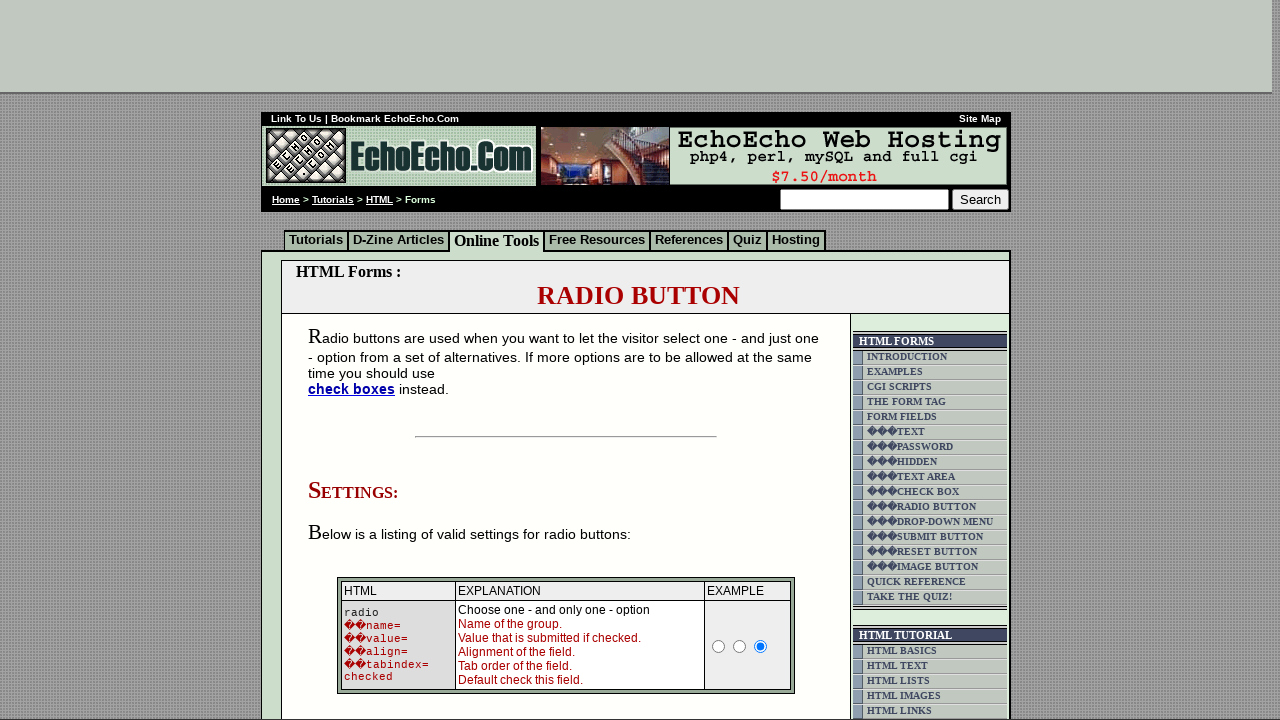

Clicked the first radio button in group1 at (356, 360) on input[name='group1'] >> nth=0
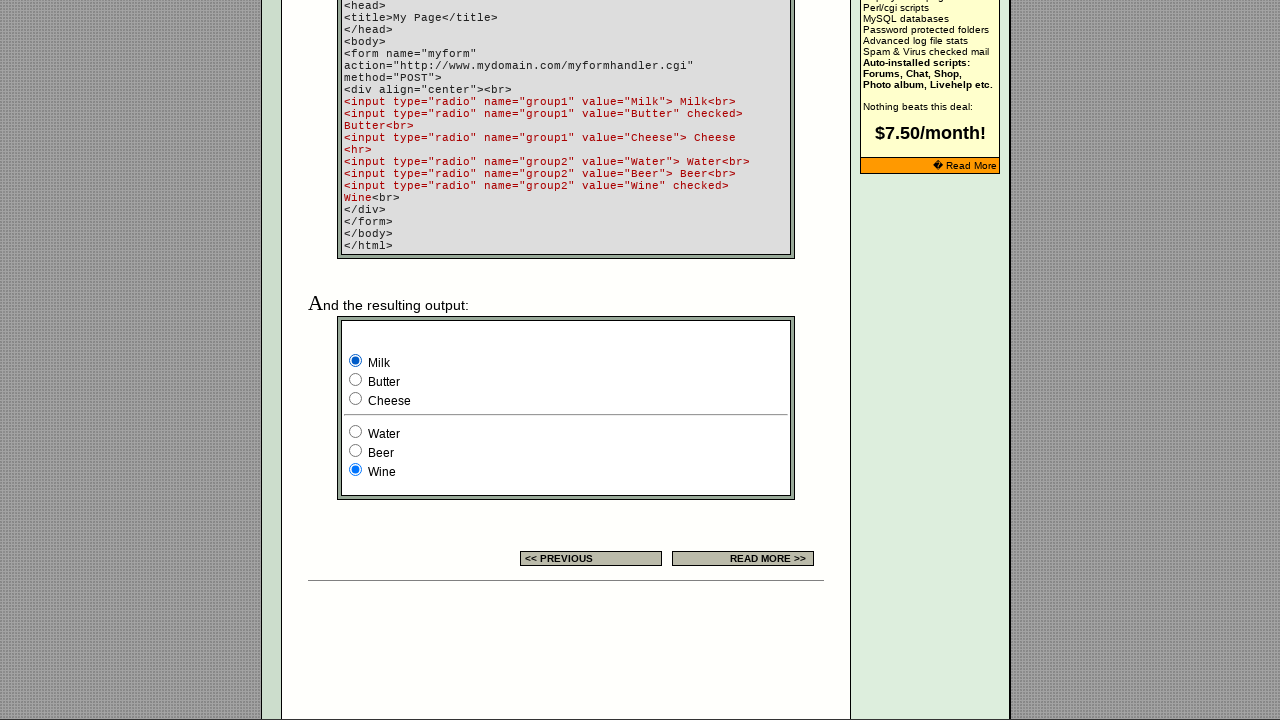

Clicked the second radio button to verify selection changes at (356, 380) on input[name='group1'] >> nth=1
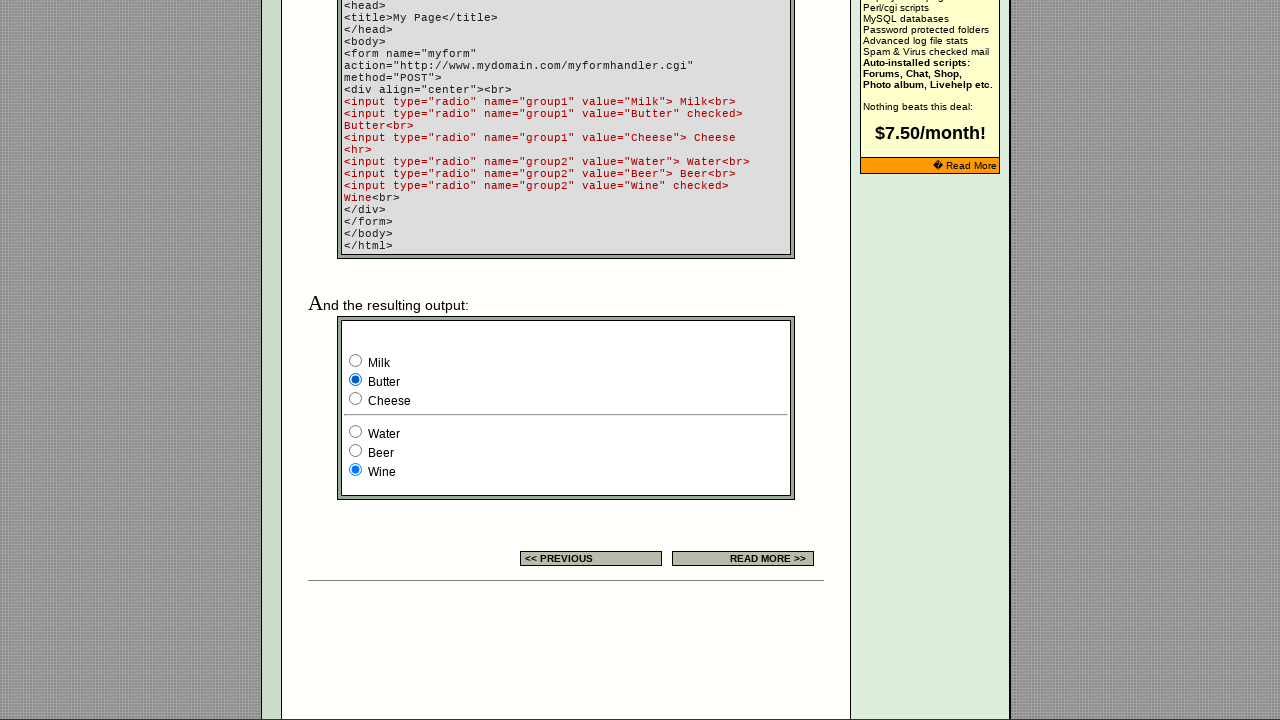

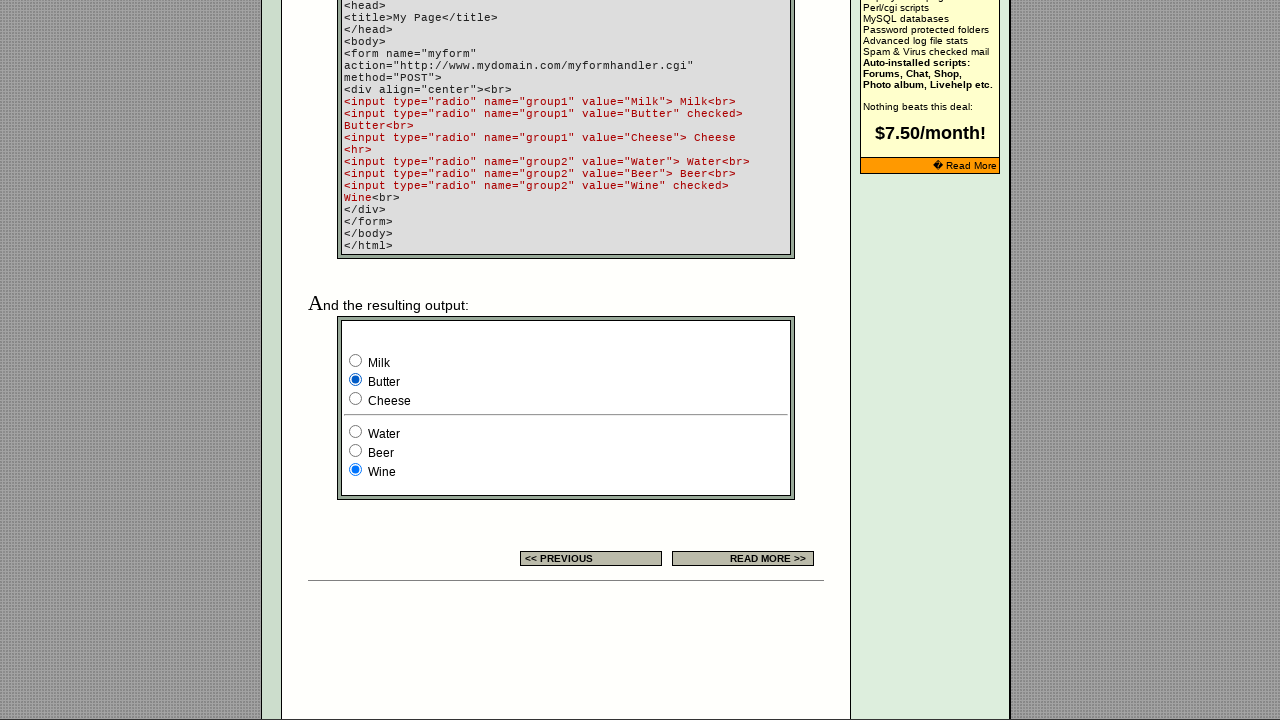